Tests right-click context menu functionality by performing a right-click action on a button element

Starting URL: https://swisnl.github.io/jQuery-contextMenu/demo.html

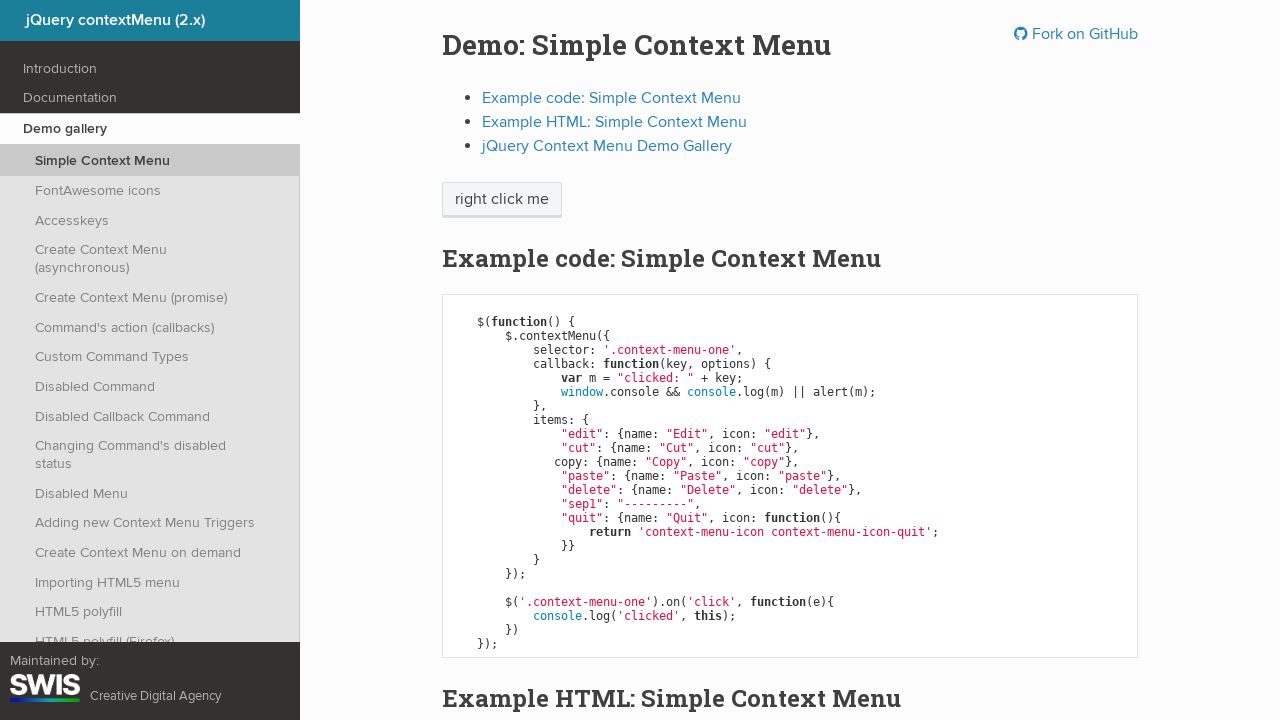

Located the 'right click me' button element
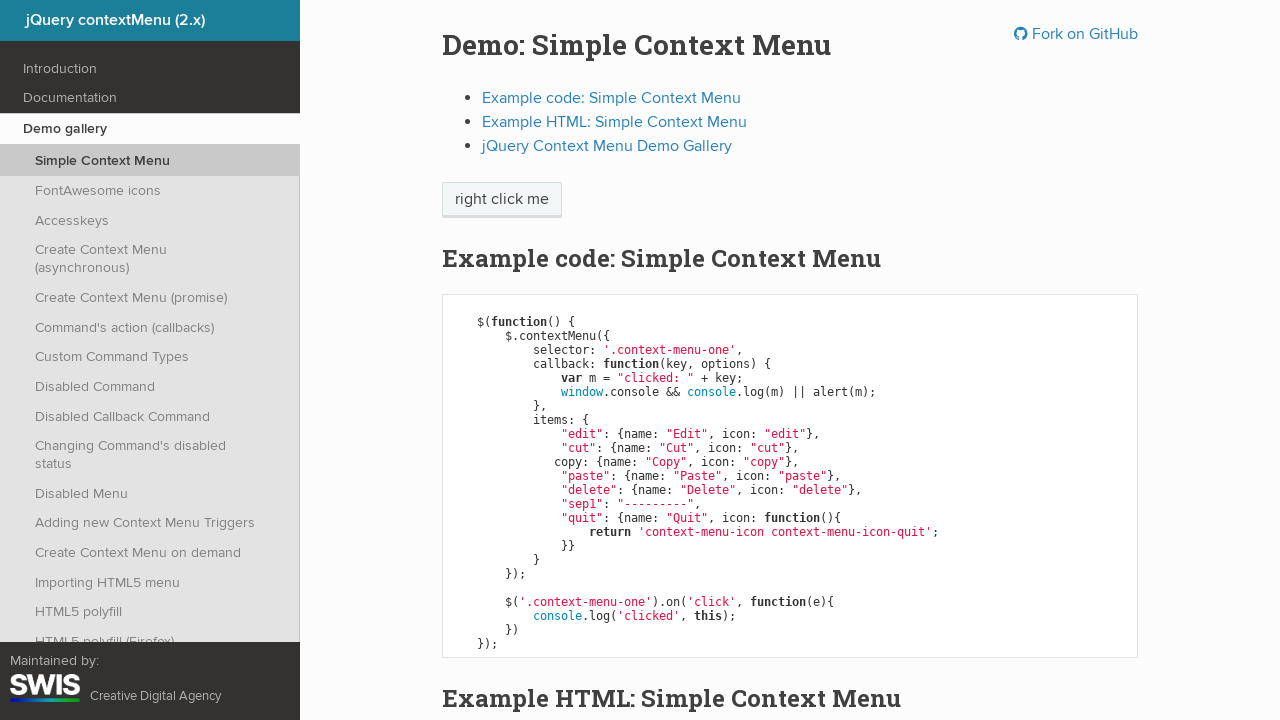

Performed right-click on the button element at (502, 200) on xpath=//span[text()='right click me']
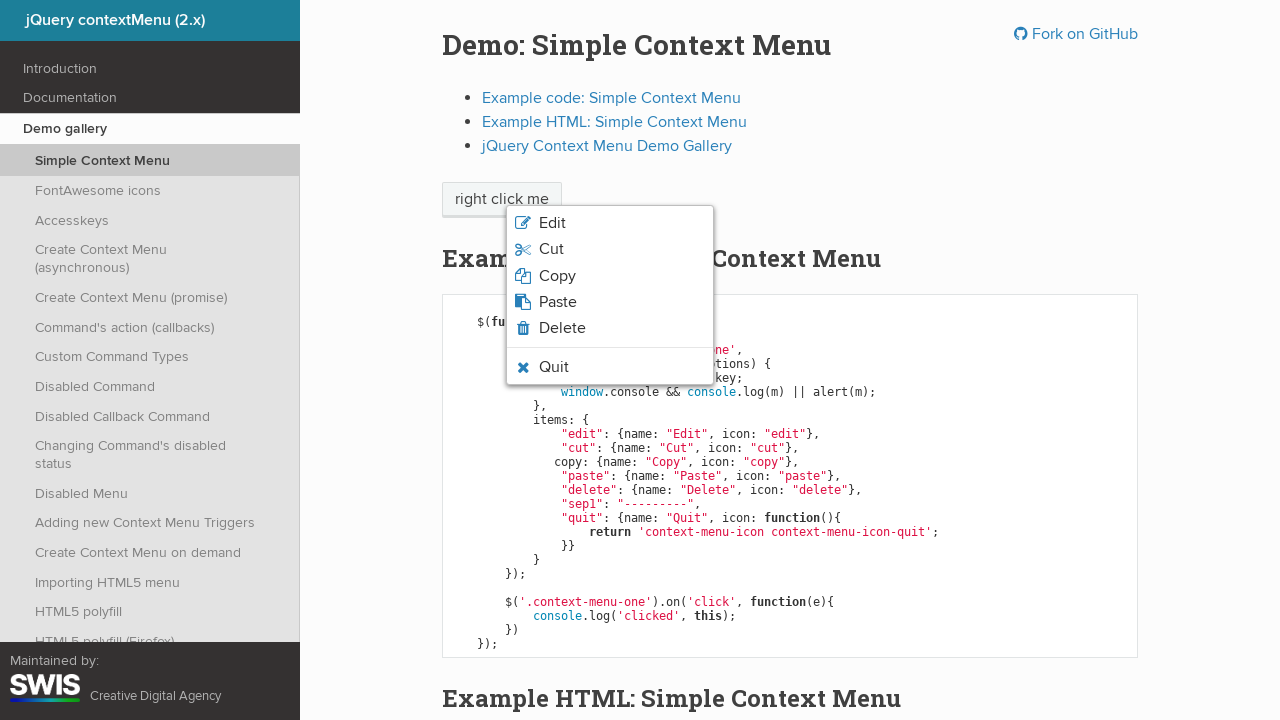

Context menu appeared after right-click
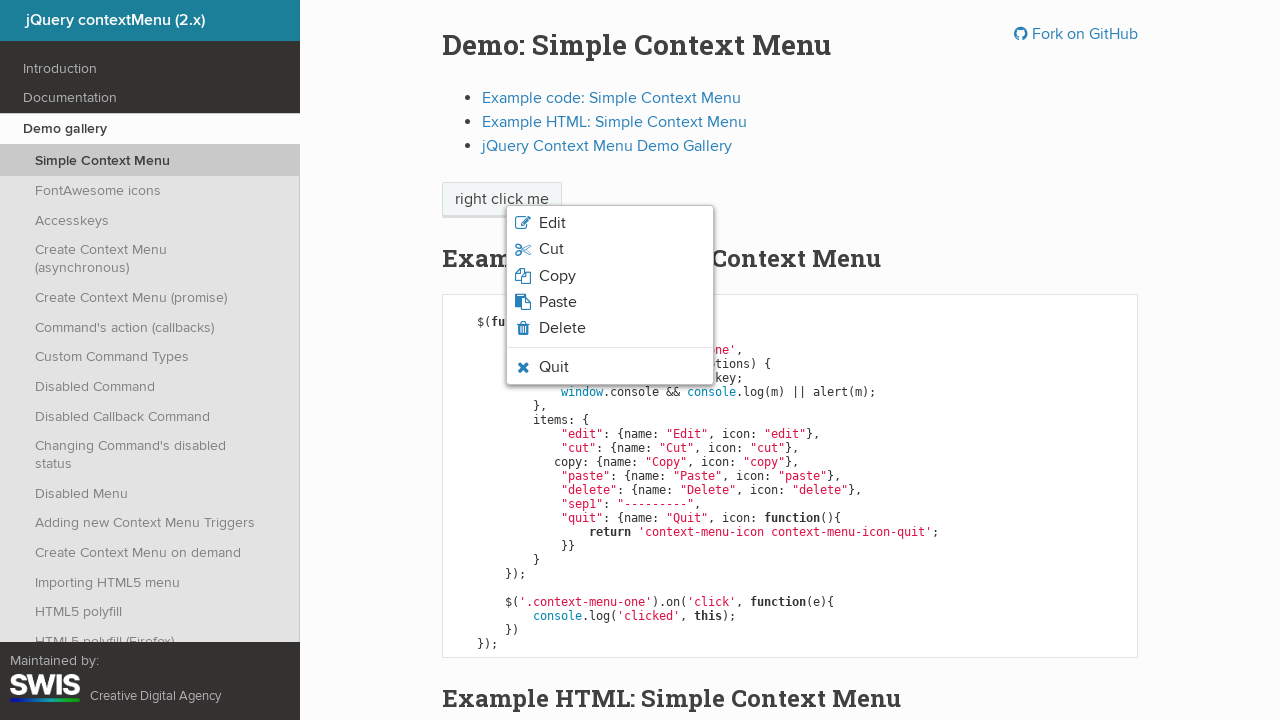

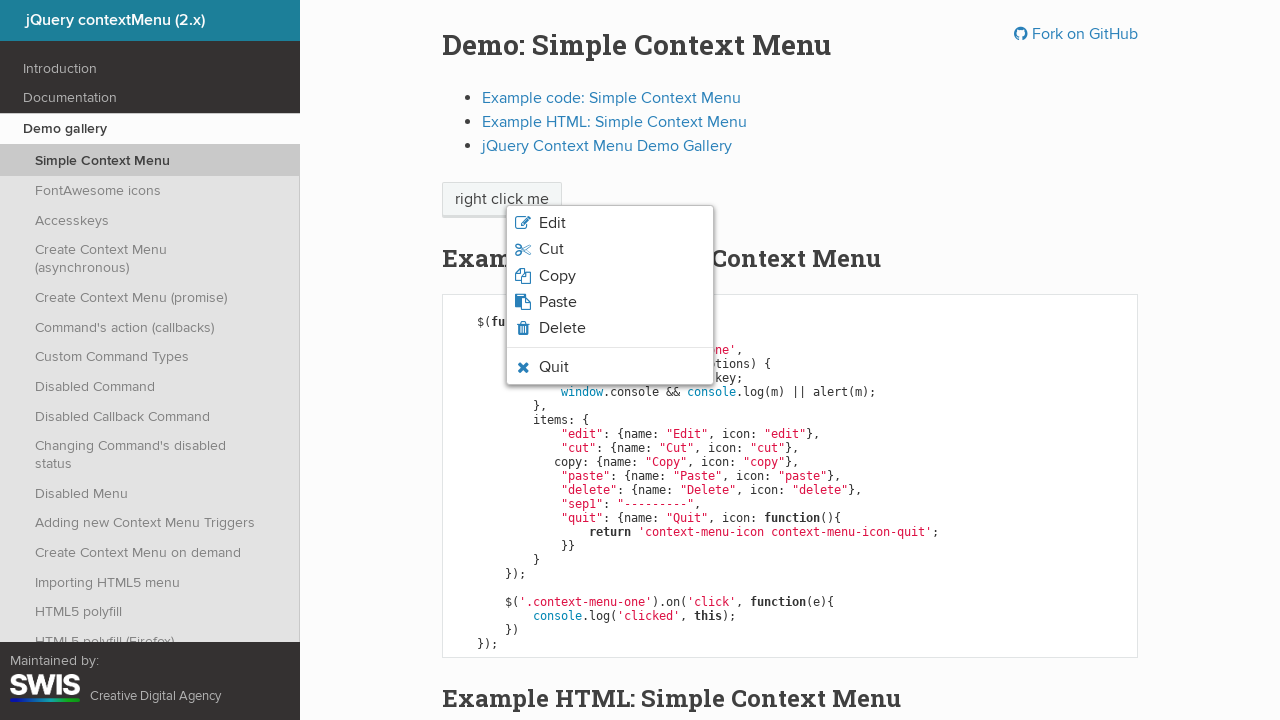